Waits for a price condition to be met, then solves a mathematical problem by calculating a value and submitting the answer

Starting URL: http://suninjuly.github.io/explicit_wait2.html

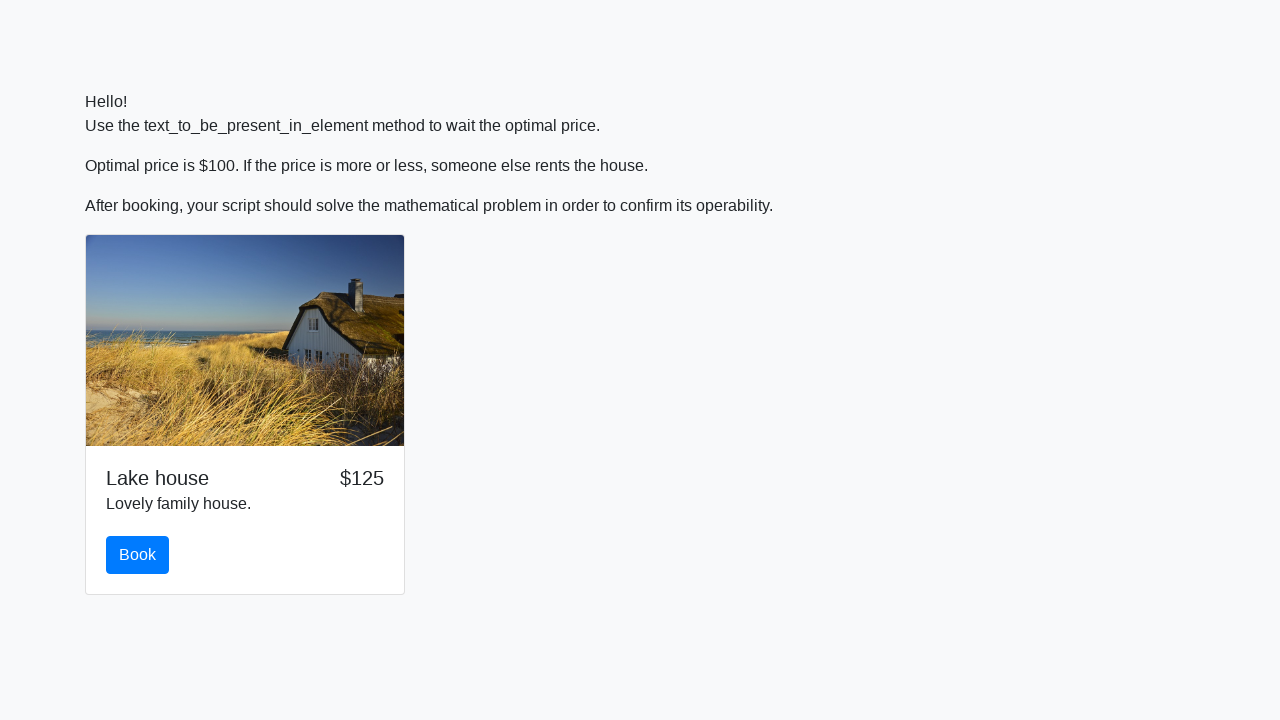

Waited for price to reach $100
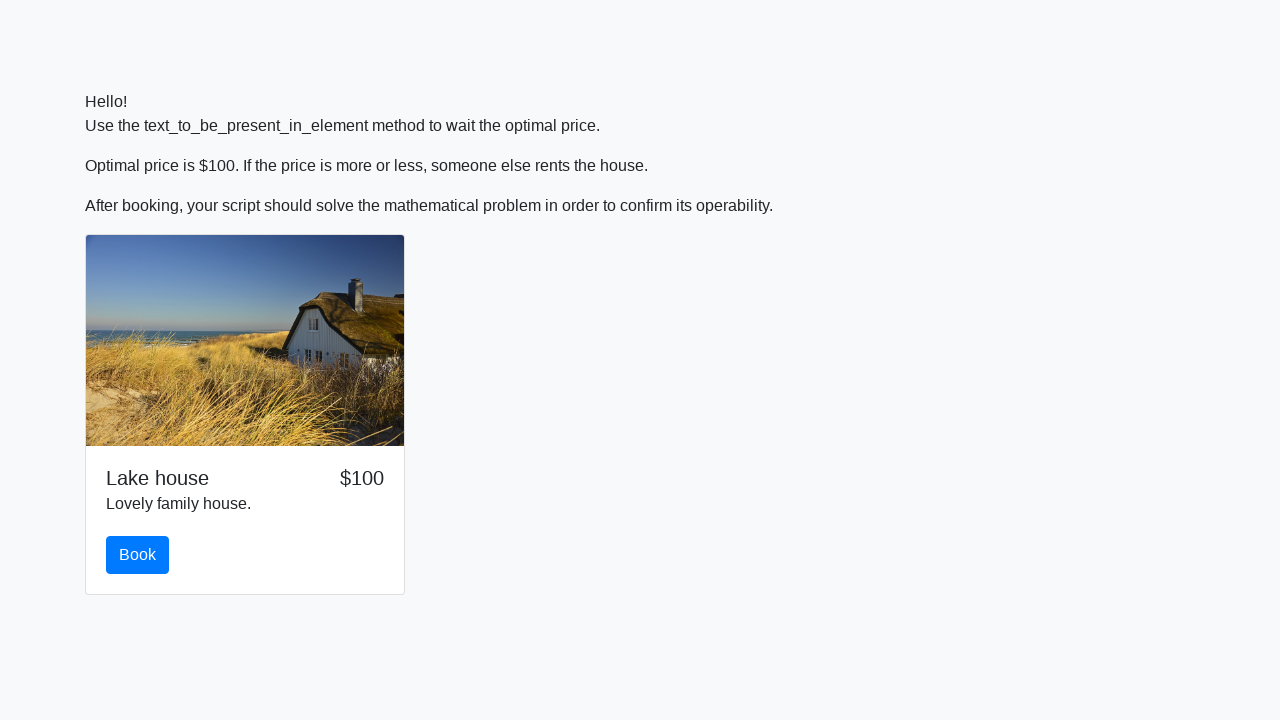

Clicked the book button at (138, 555) on #book
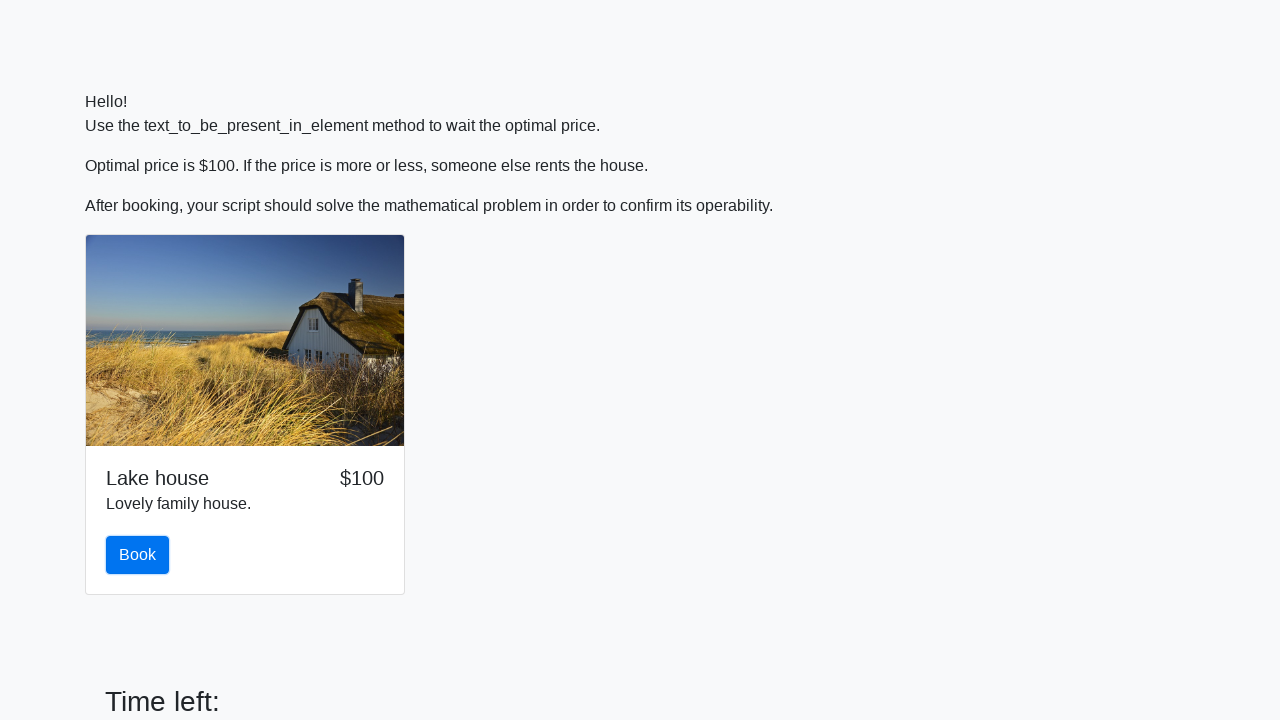

Retrieved input value: 24
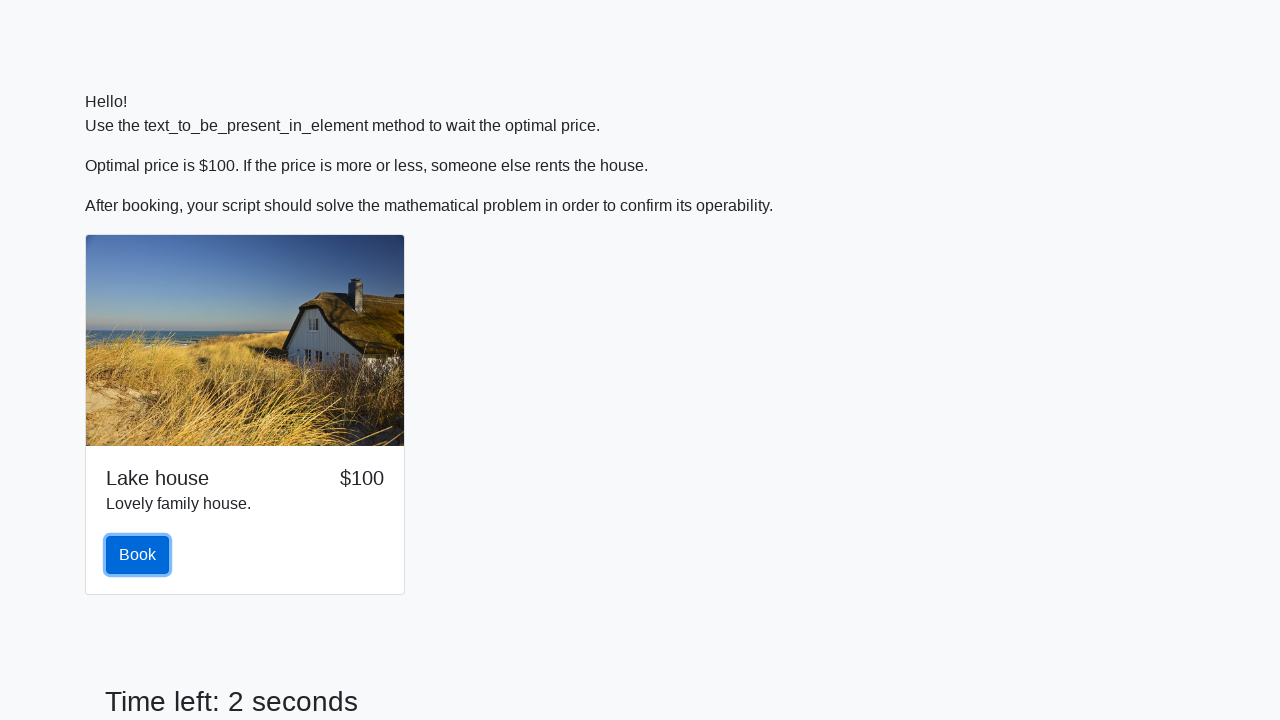

Calculated result: 2.385725184425404
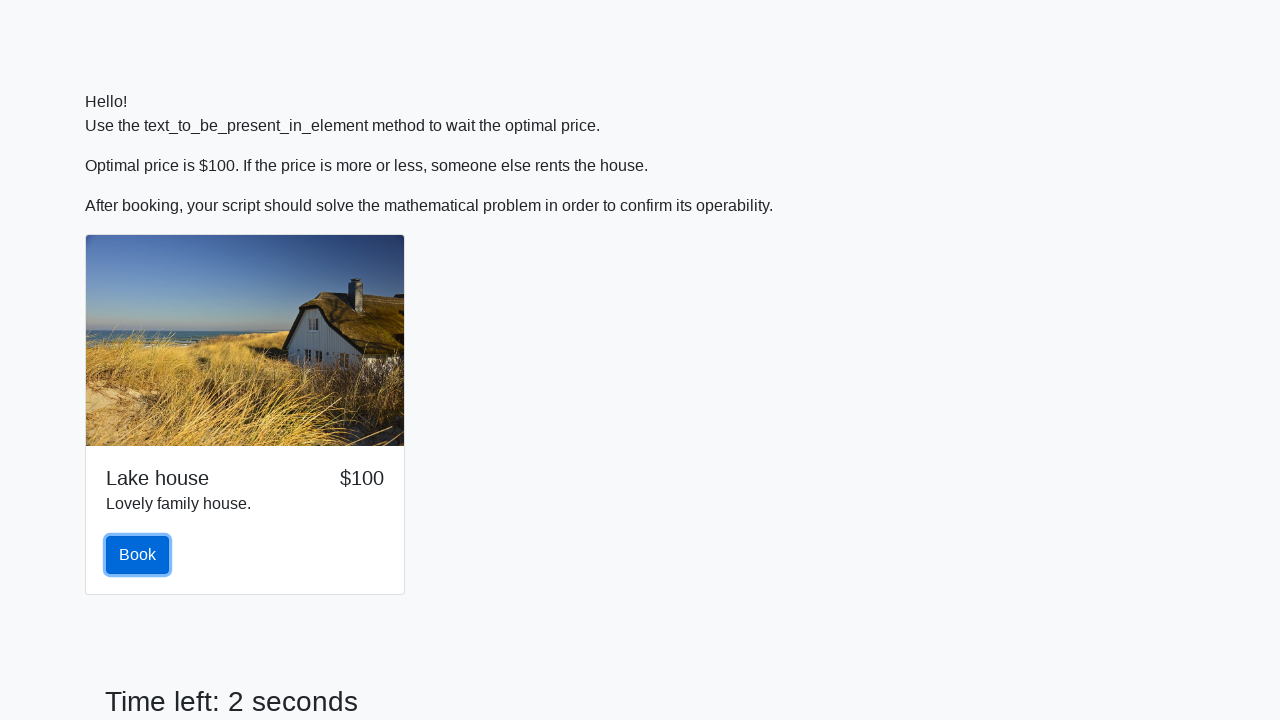

Filled answer field with calculated value: 2.385725184425404 on #answer
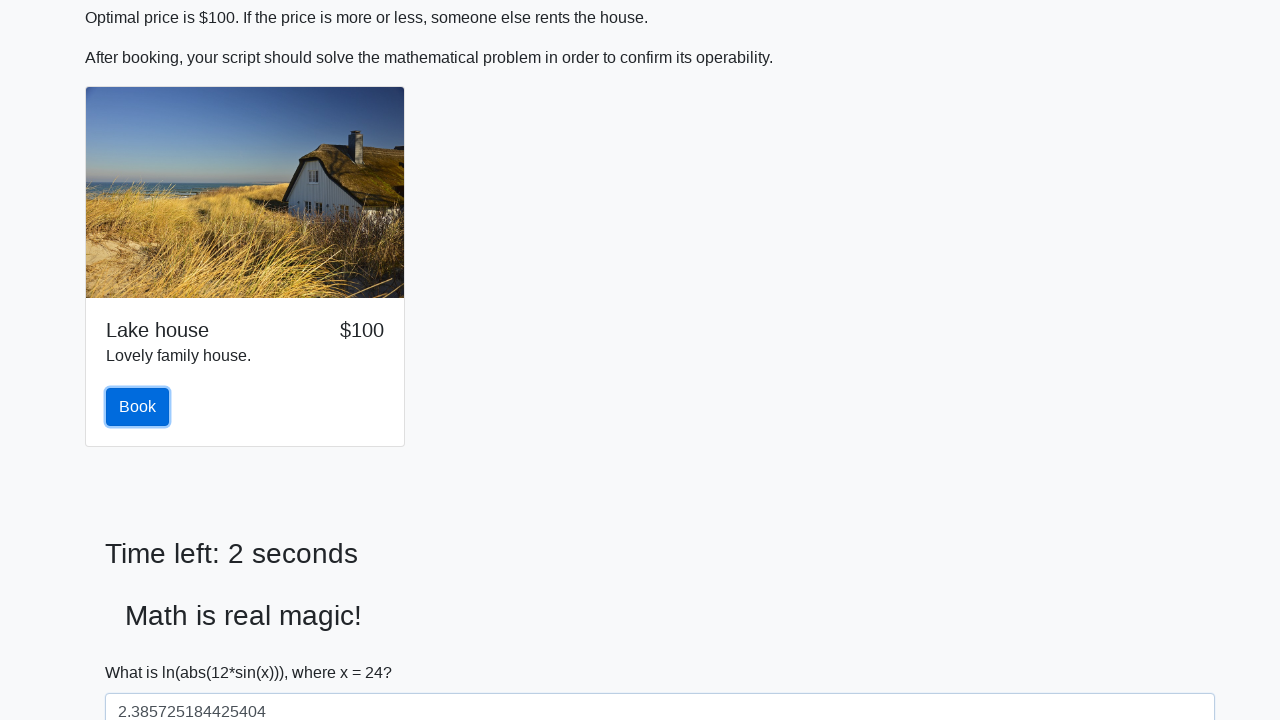

Clicked solve button to submit the answer at (143, 651) on #solve
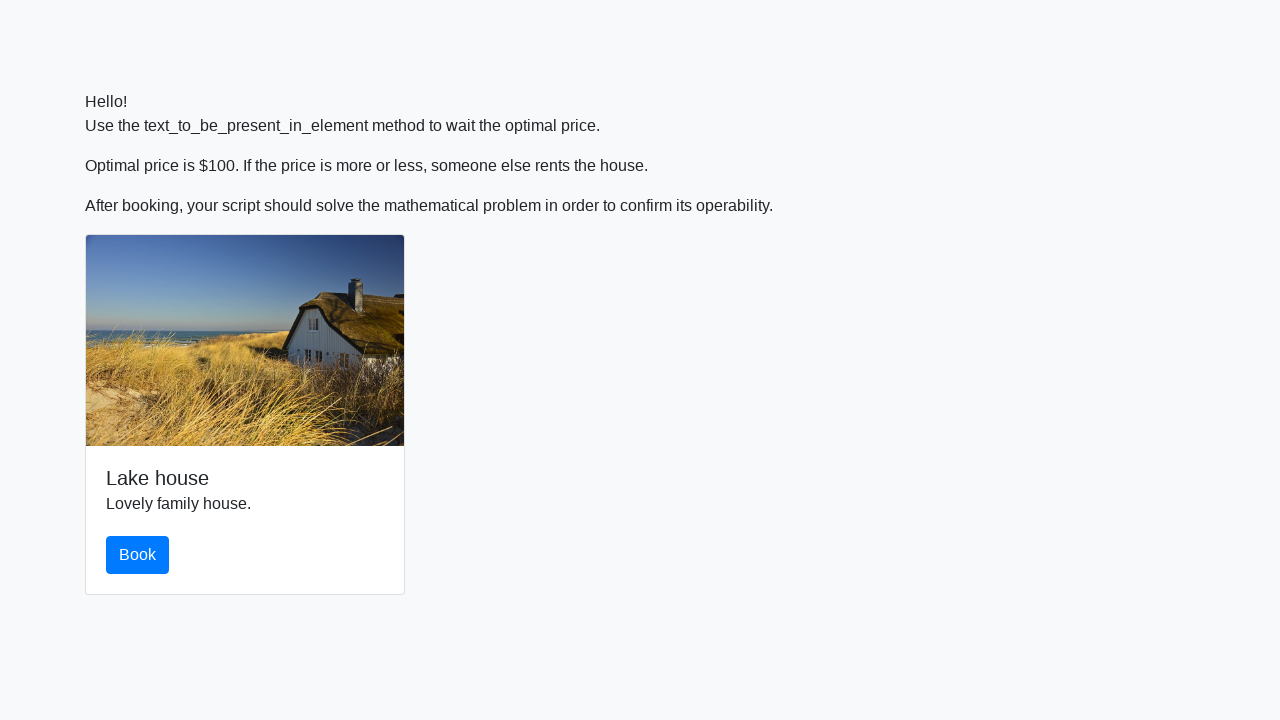

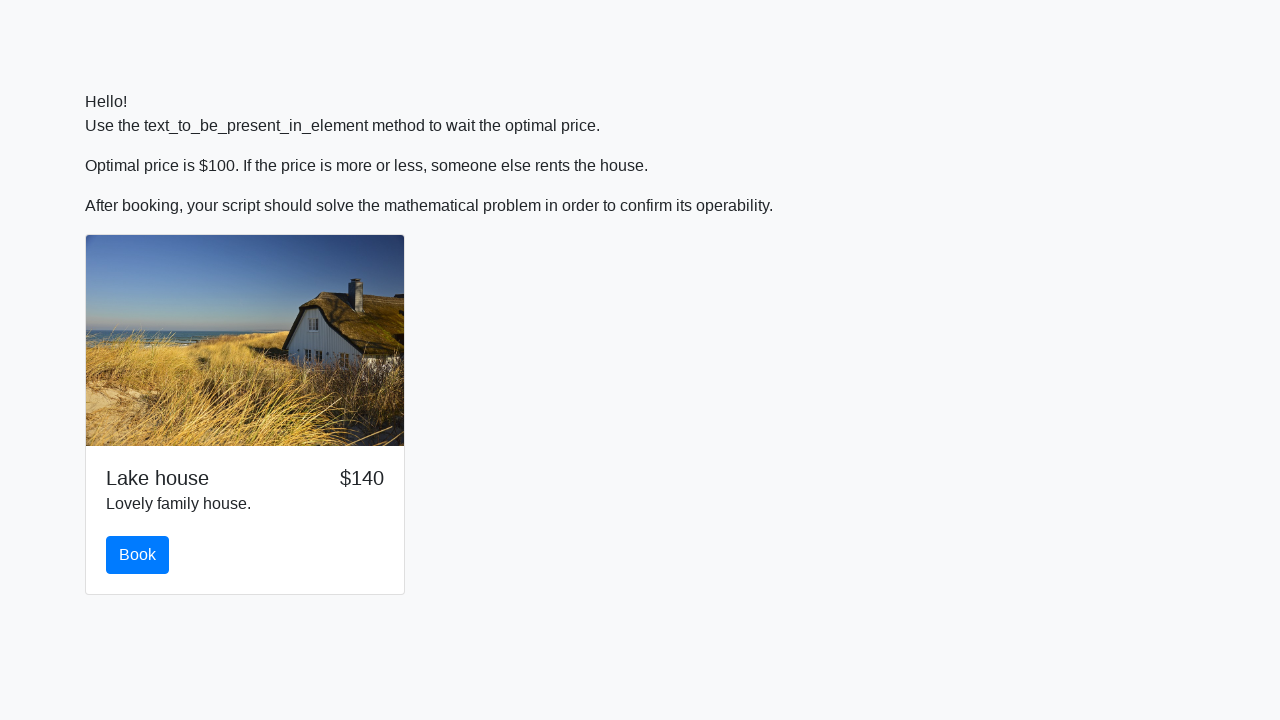